Tests handling of a simple JavaScript alert dialog by clicking a button that triggers an alert, verifying the alert type and message, and accepting it.

Starting URL: https://testautomationpractice.blogspot.com/

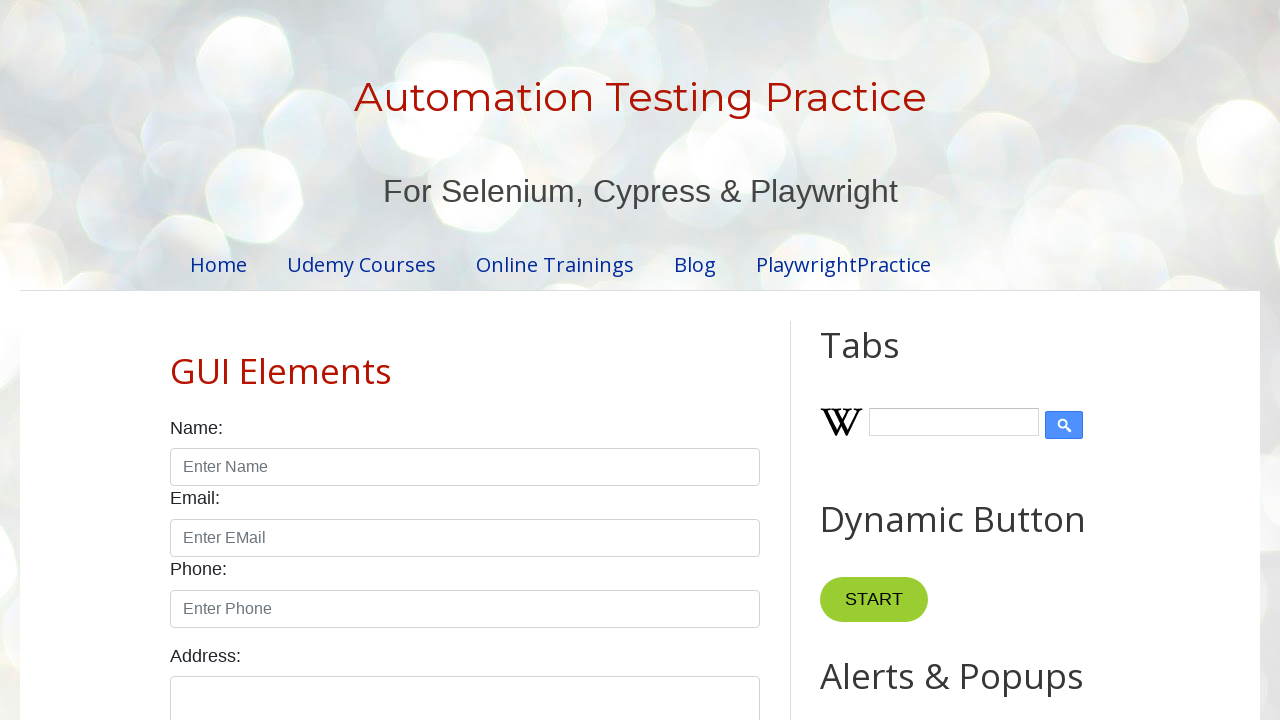

Accepted the alert dialog
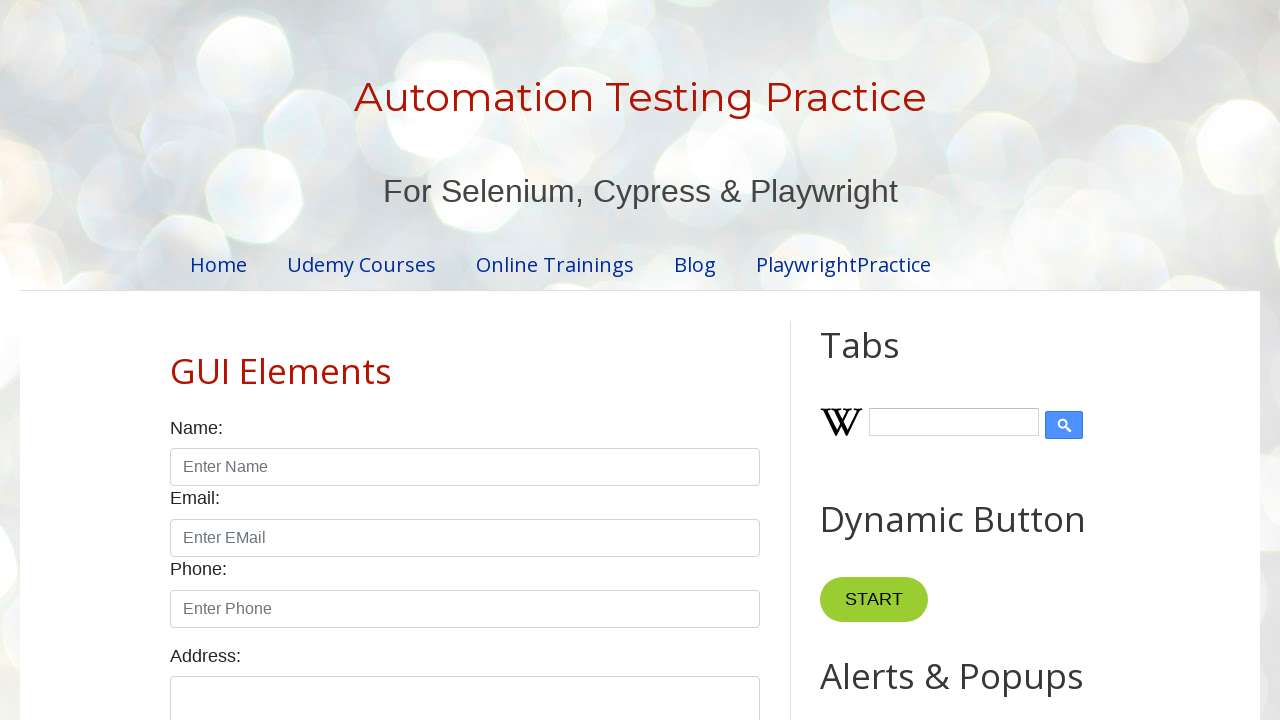

Clicked the 'Simple Alert' button to trigger alert dialog at (888, 361) on xpath=//button[.='Simple Alert']
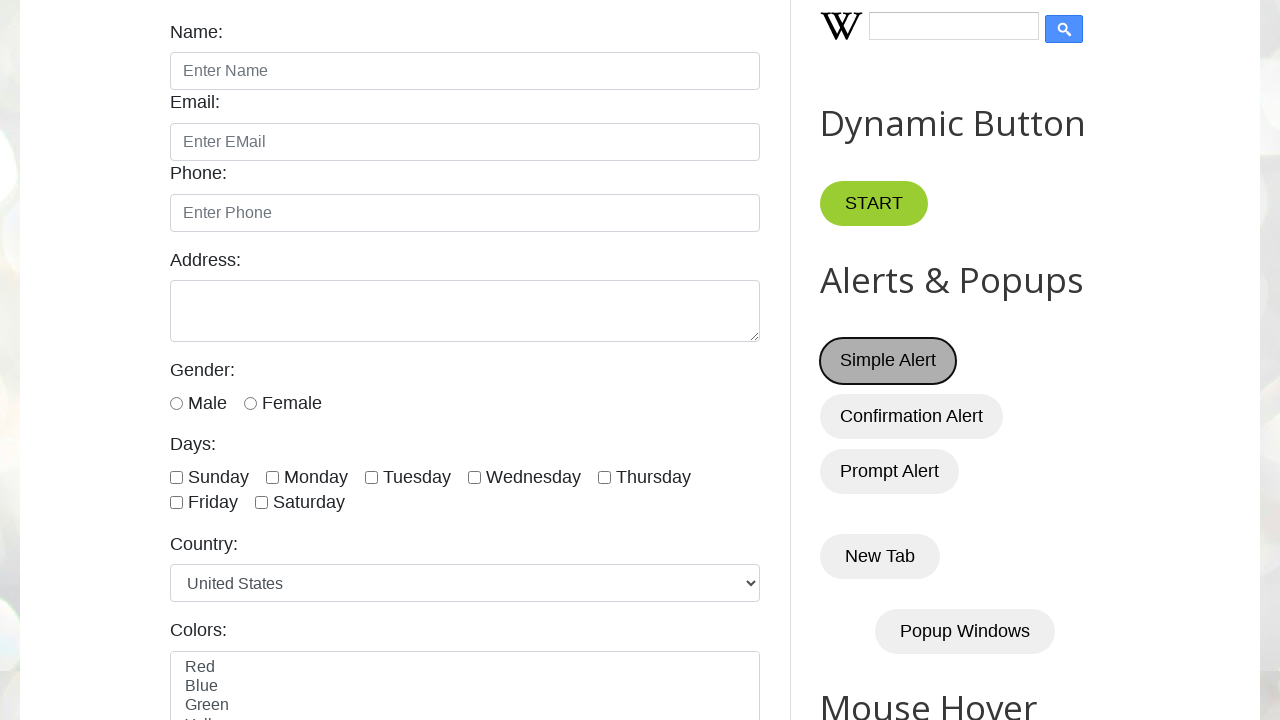

Waited for alert dialog to be handled
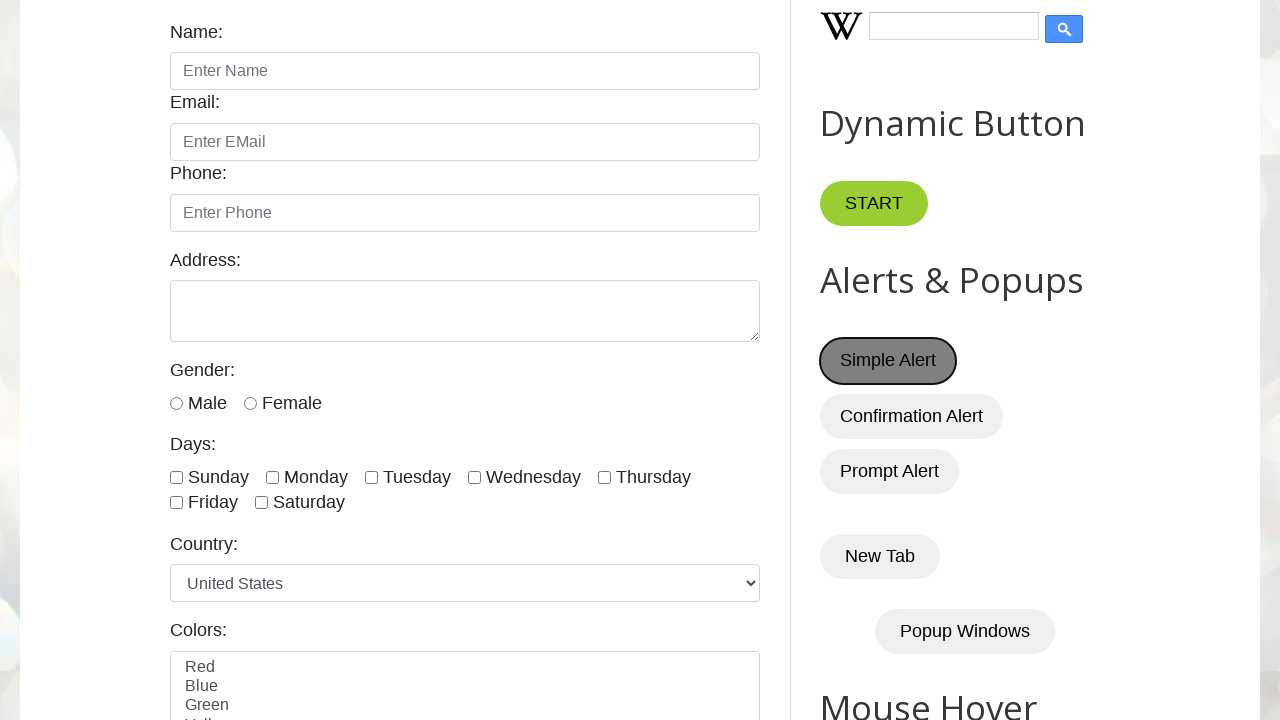

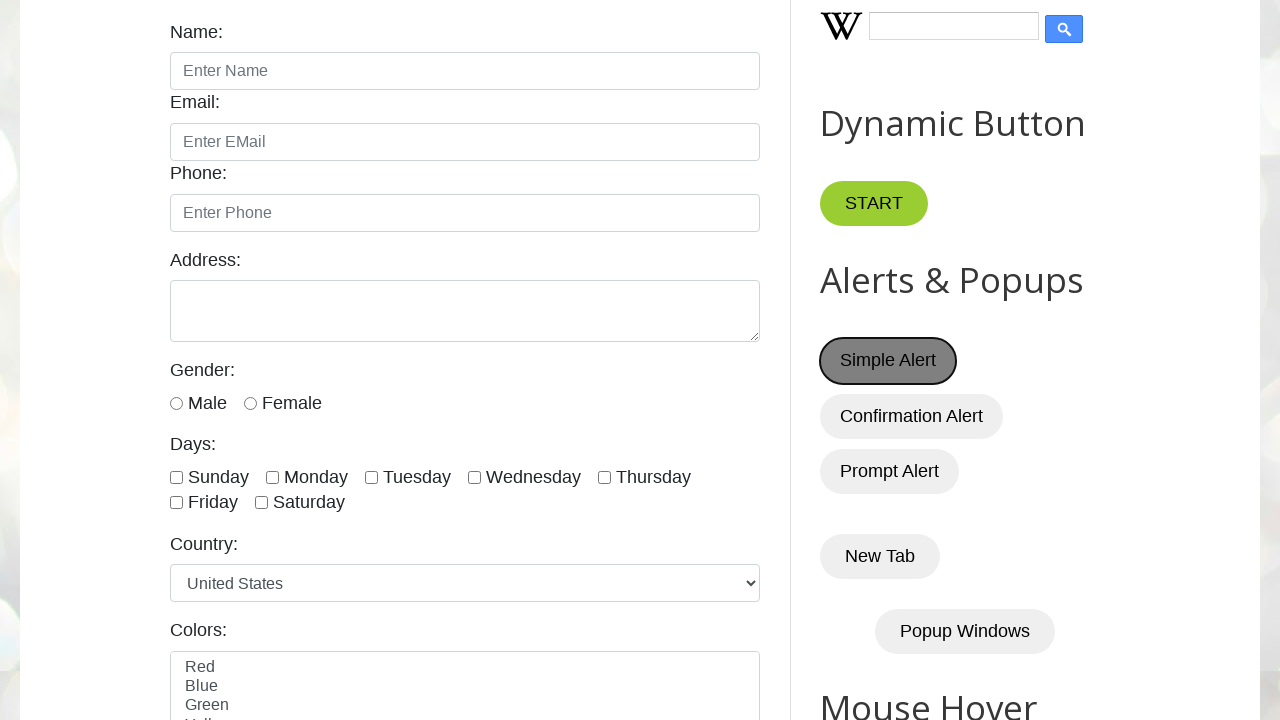